Tests drag-and-drop functionality by dragging a source element to a target drop zone on the jQuery UI droppable demo page.

Starting URL: http://jqueryui.com/resources/demos/droppable/default.html

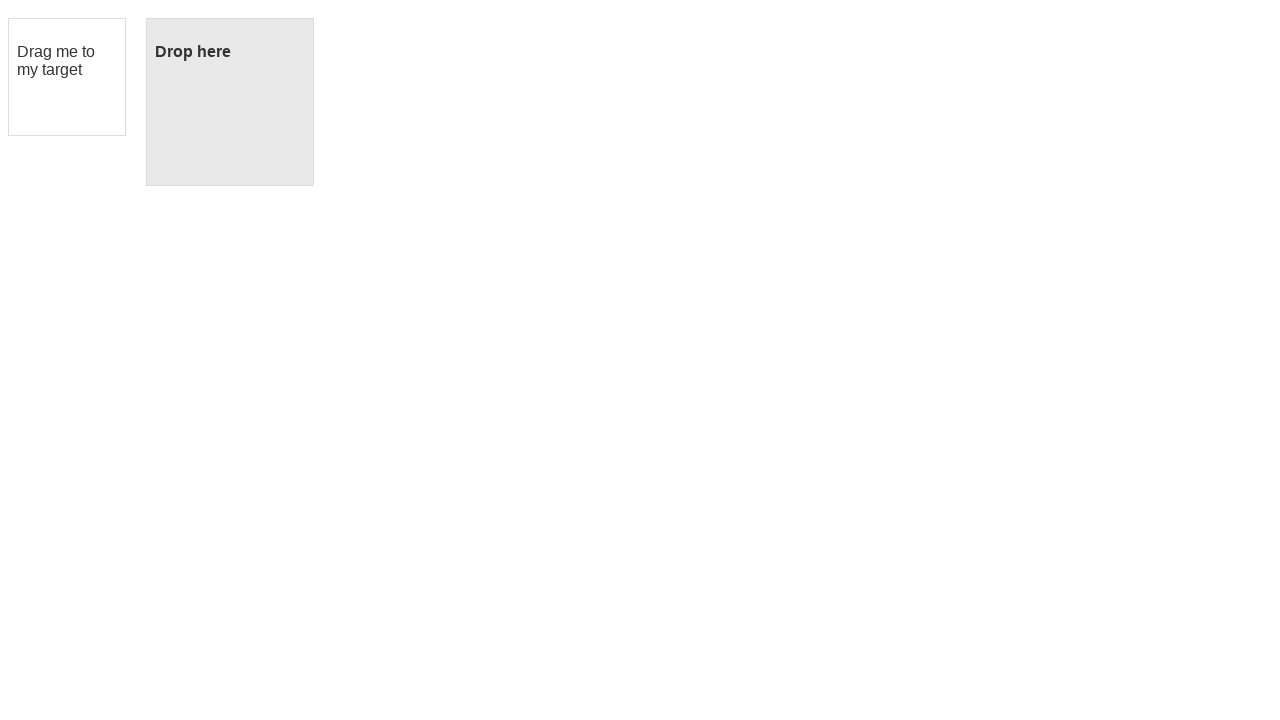

Waited for draggable element 'Drag me to my target' to be visible
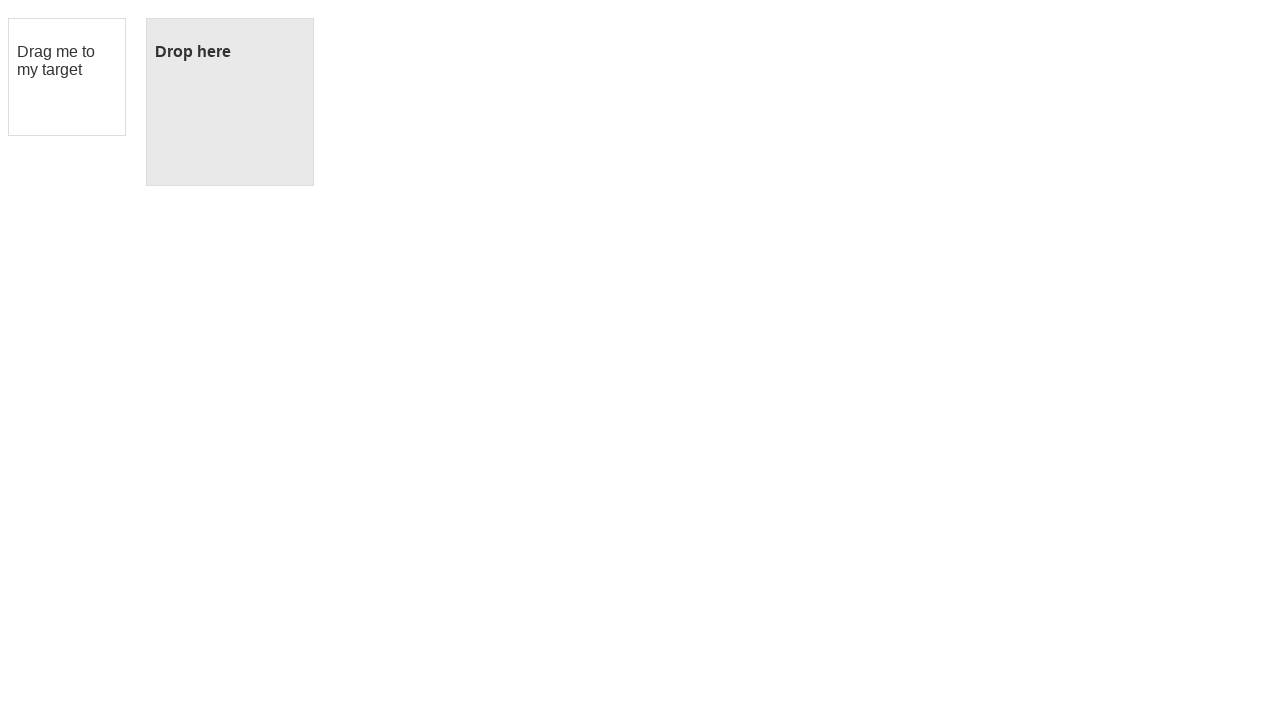

Located the draggable source element
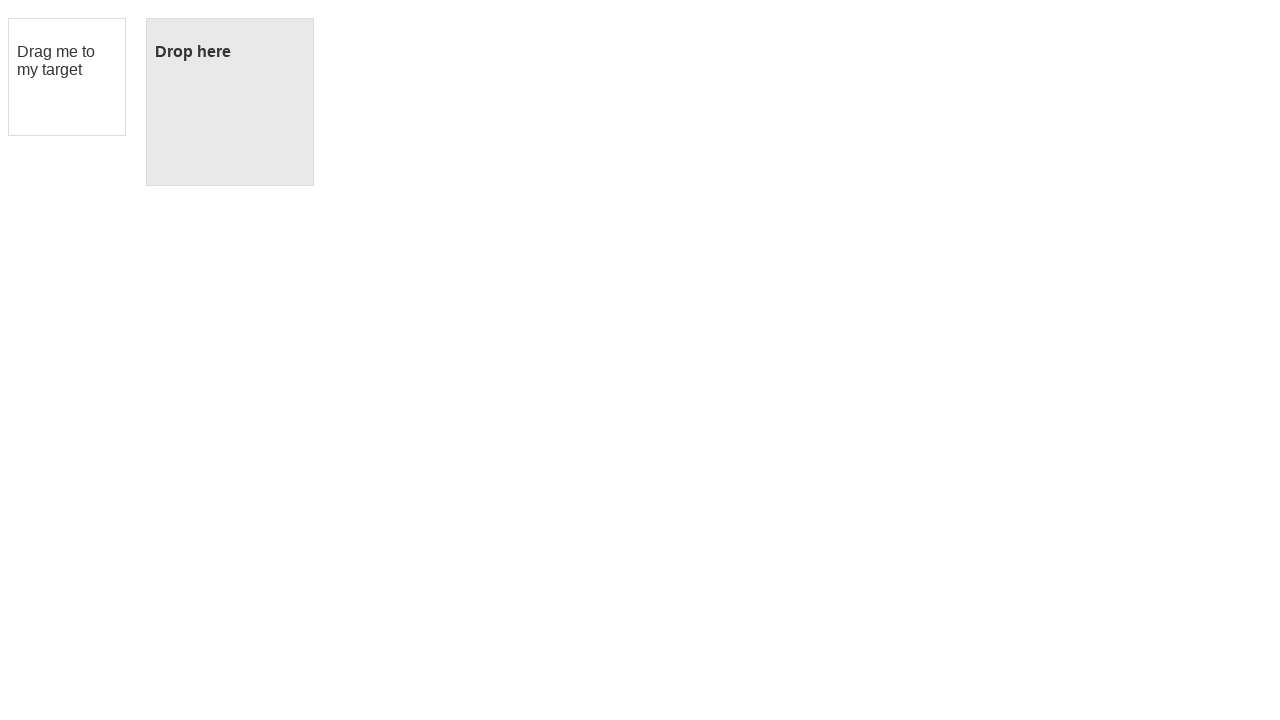

Located the droppable target element
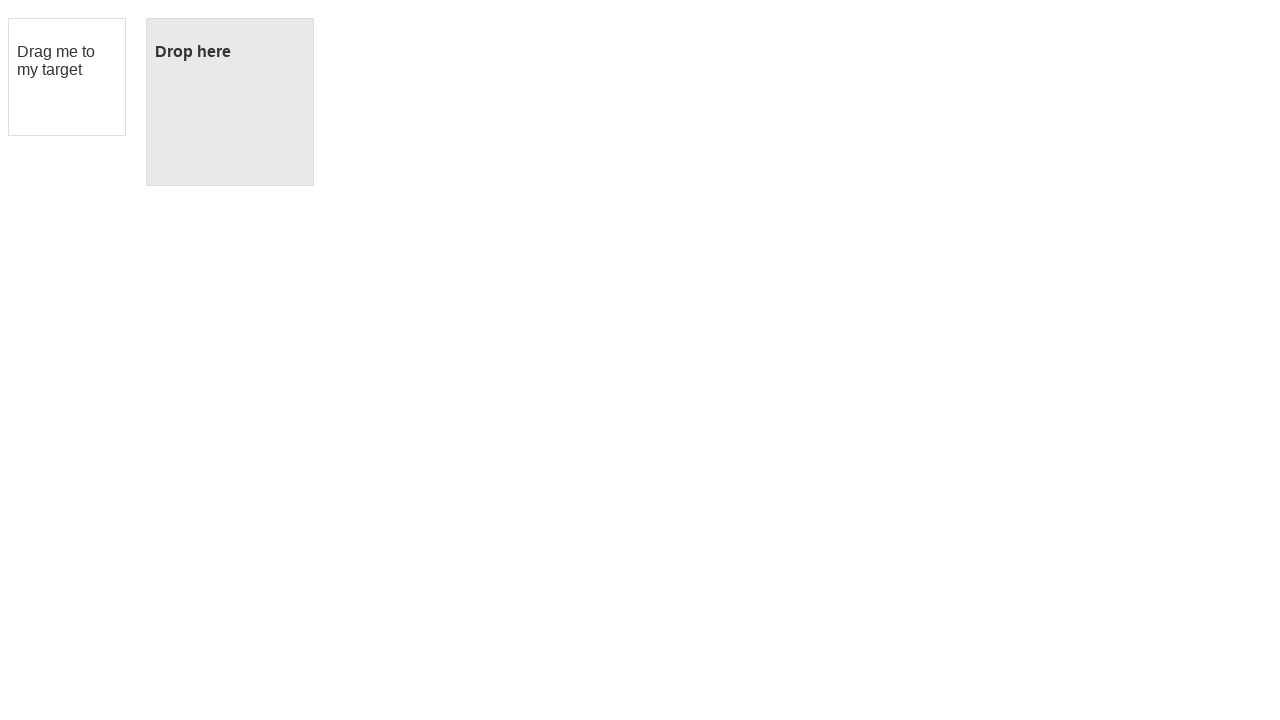

Dragged source element to target drop zone at (230, 102)
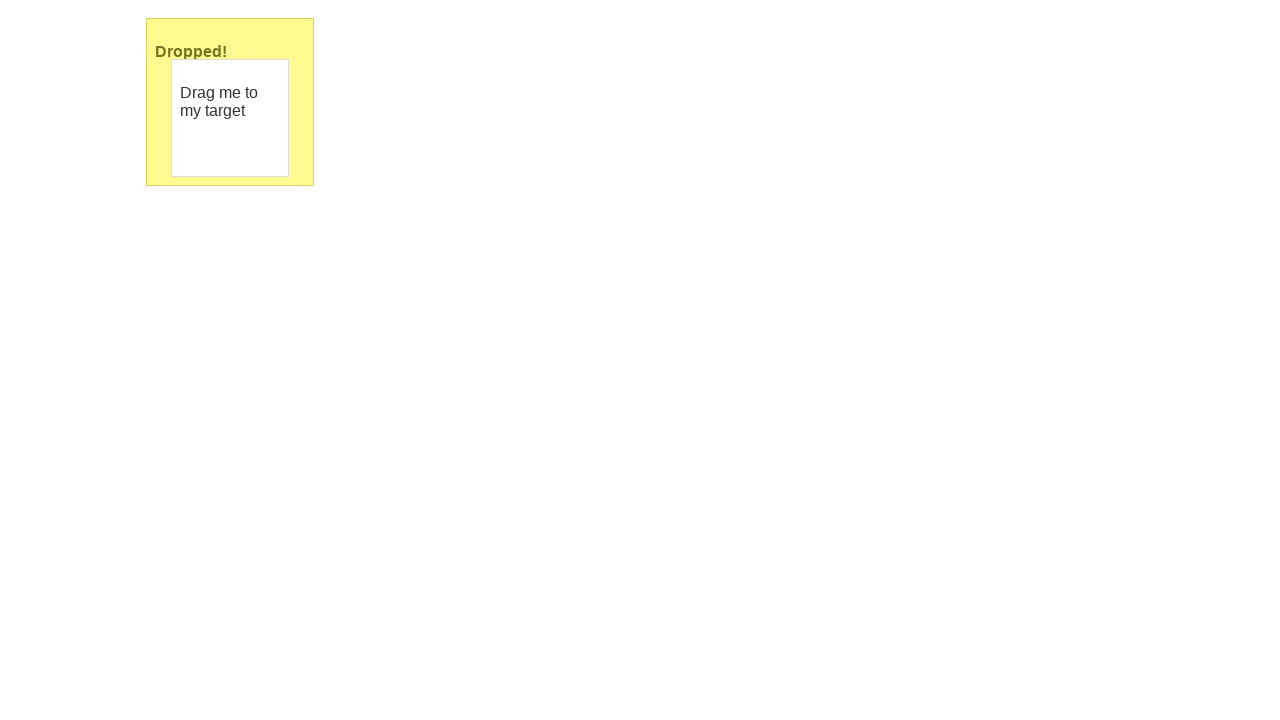

Verified drop was successful - droppable element now displays 'Dropped!'
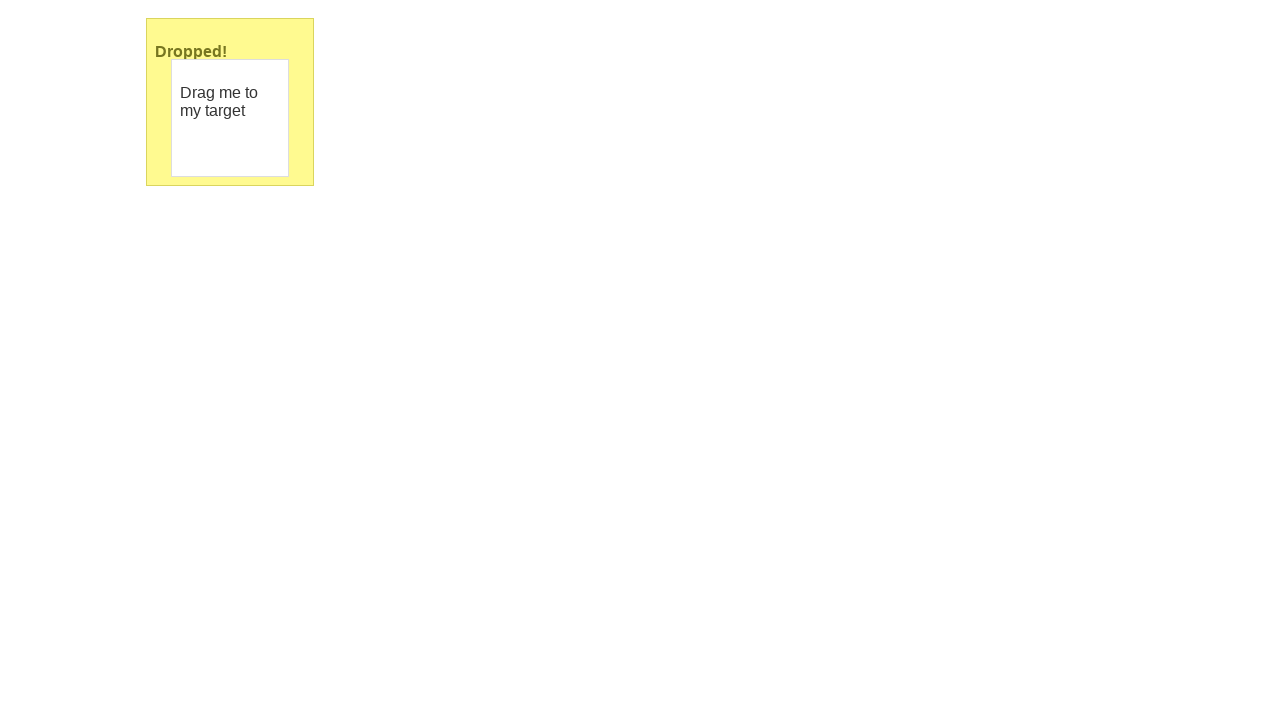

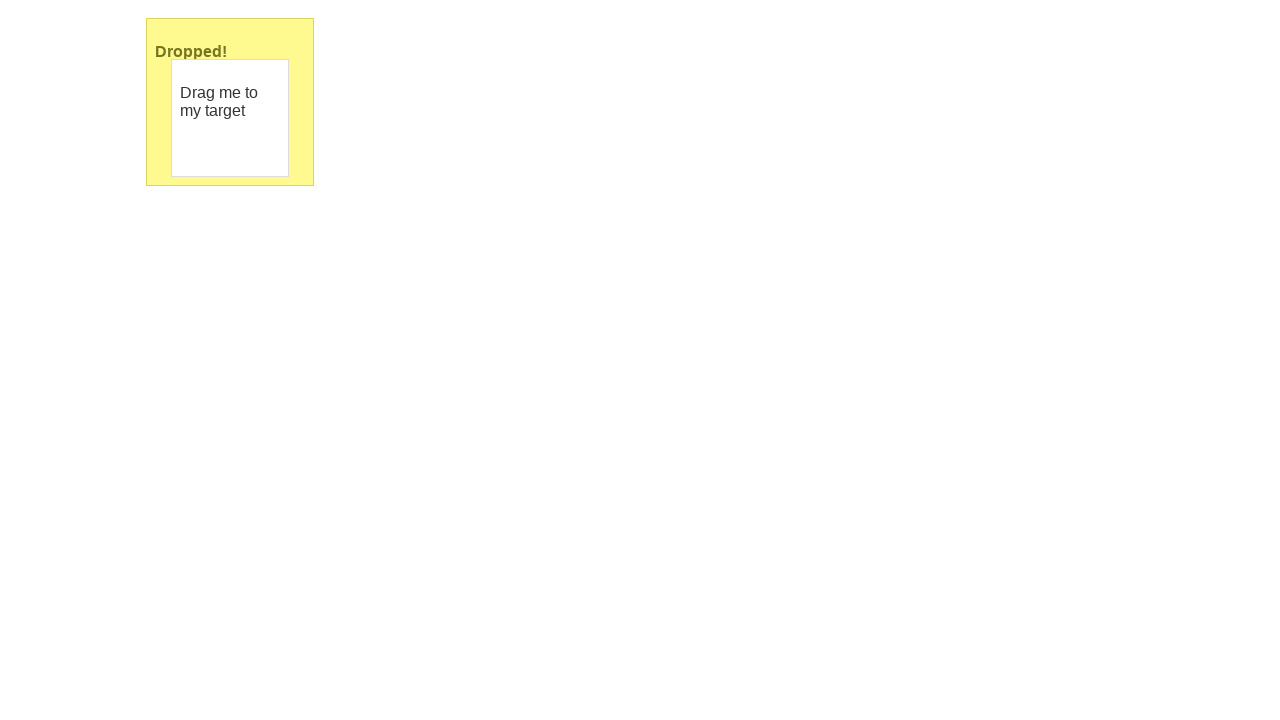